Tests the IFSC code bank lookup form by selecting a bank from dropdown, then selecting a state, and finally selecting a district from their respective dropdown menus.

Starting URL: http://www.ifsccodebank.com

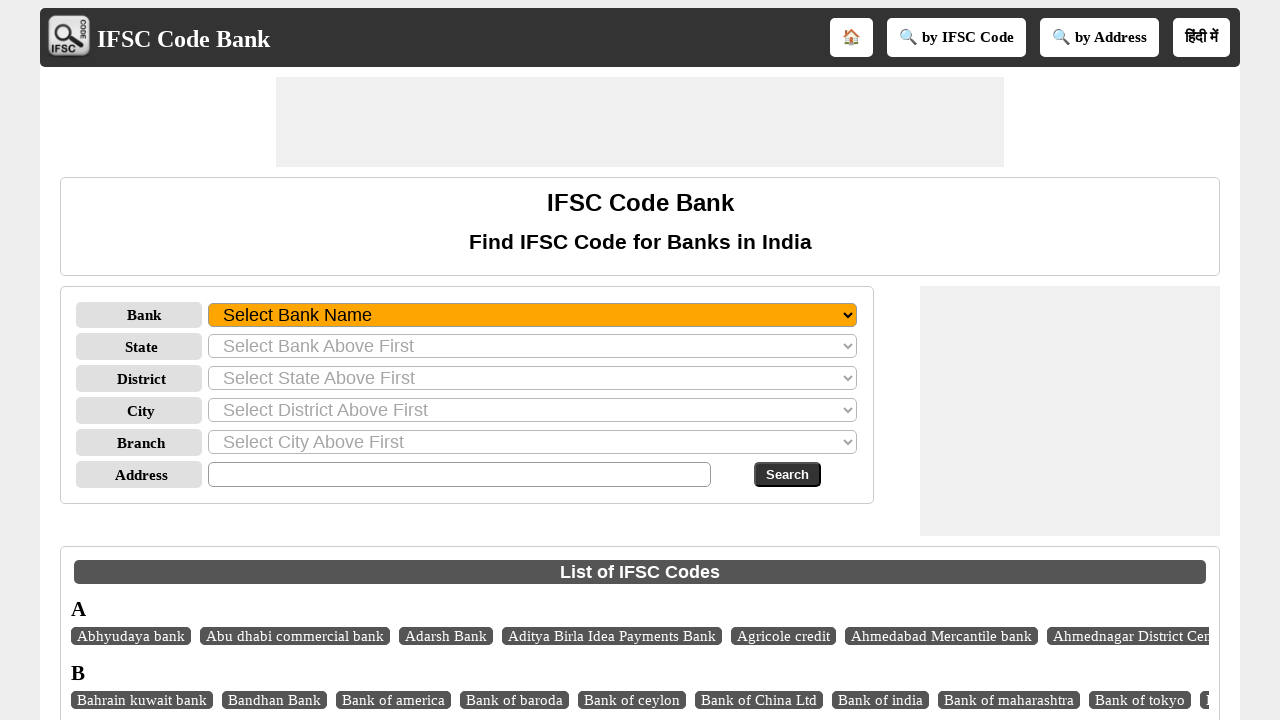

Selected bank with value '2' from bank dropdown on #BC_ddlBank
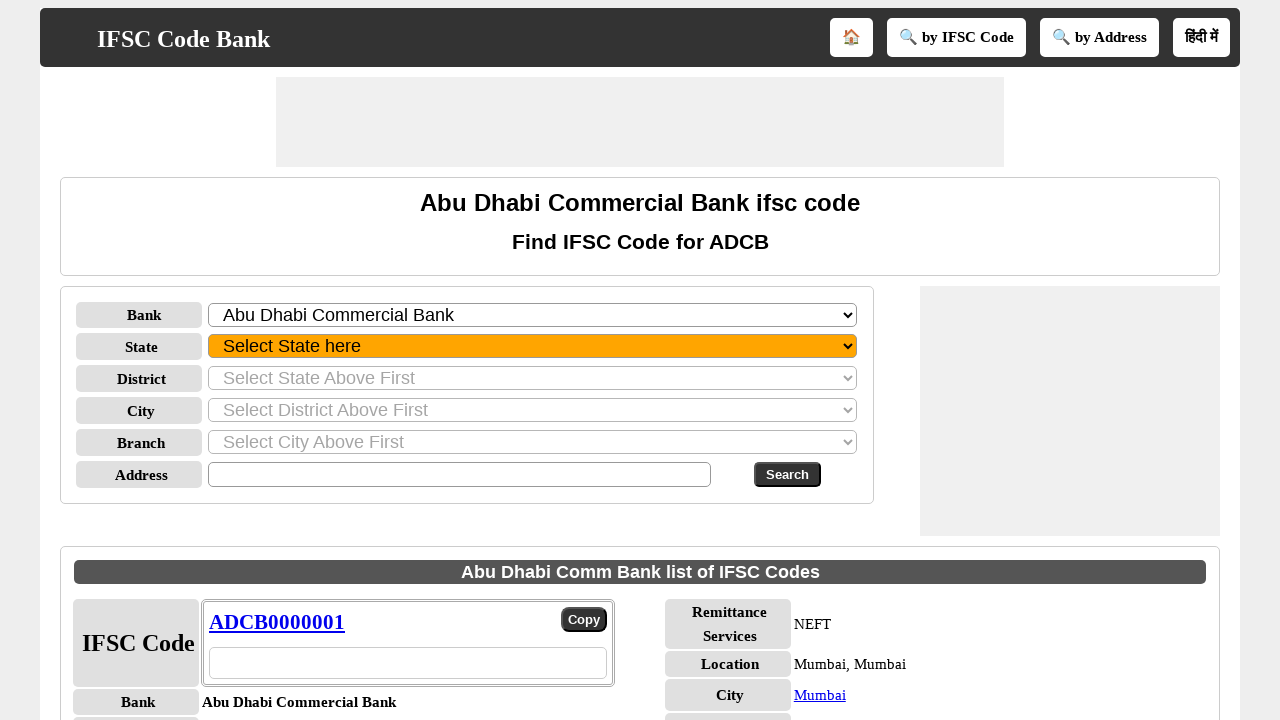

State dropdown selector became available
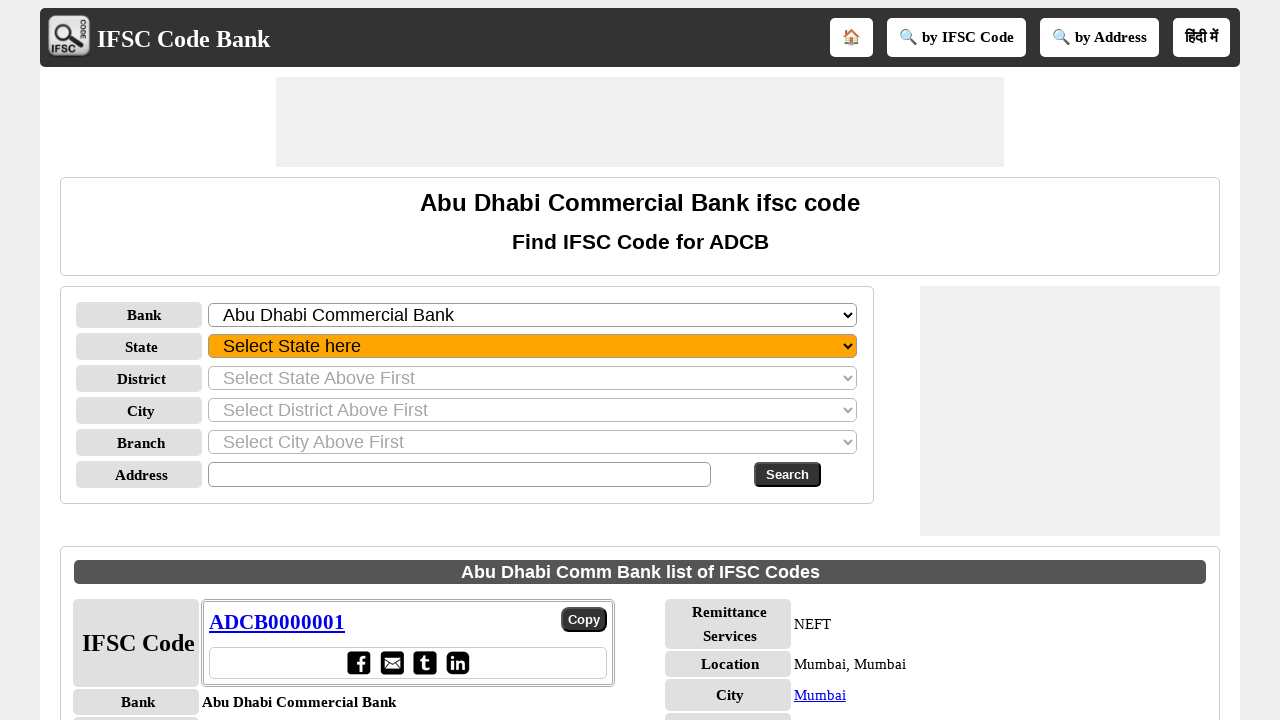

Selected 'Karnataka' from state dropdown on #BC_ddlState
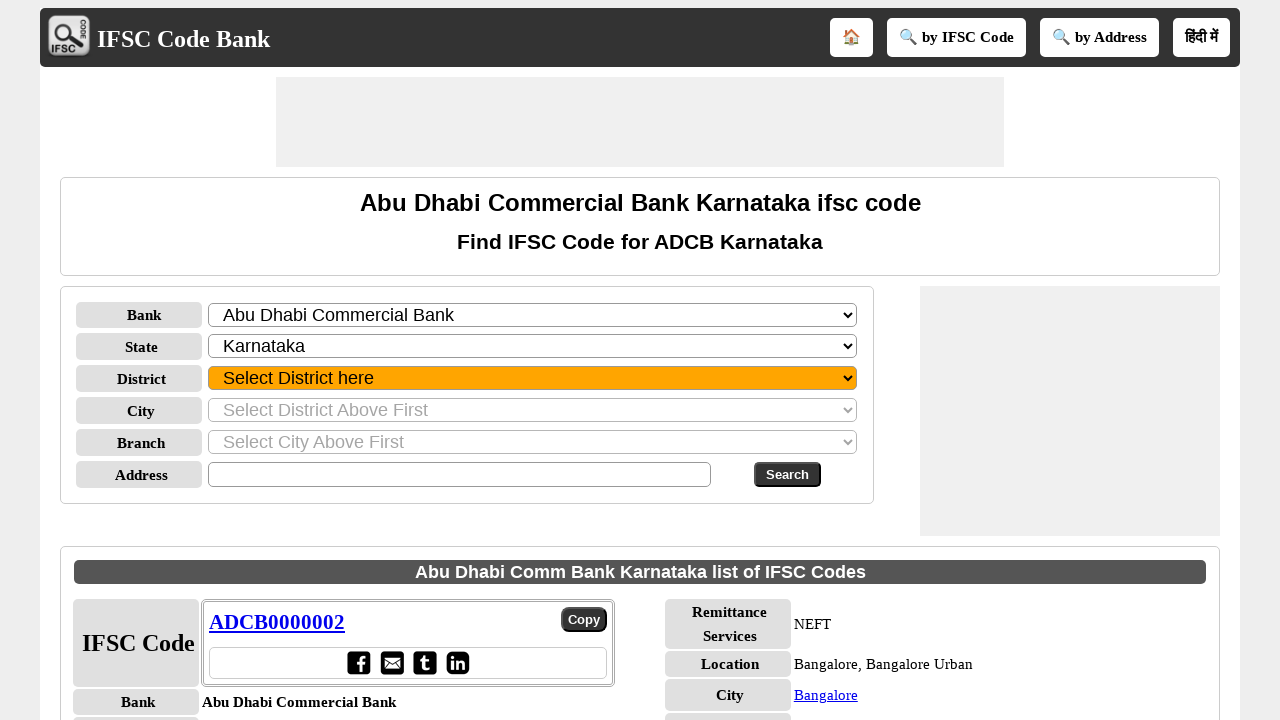

District dropdown selector became available
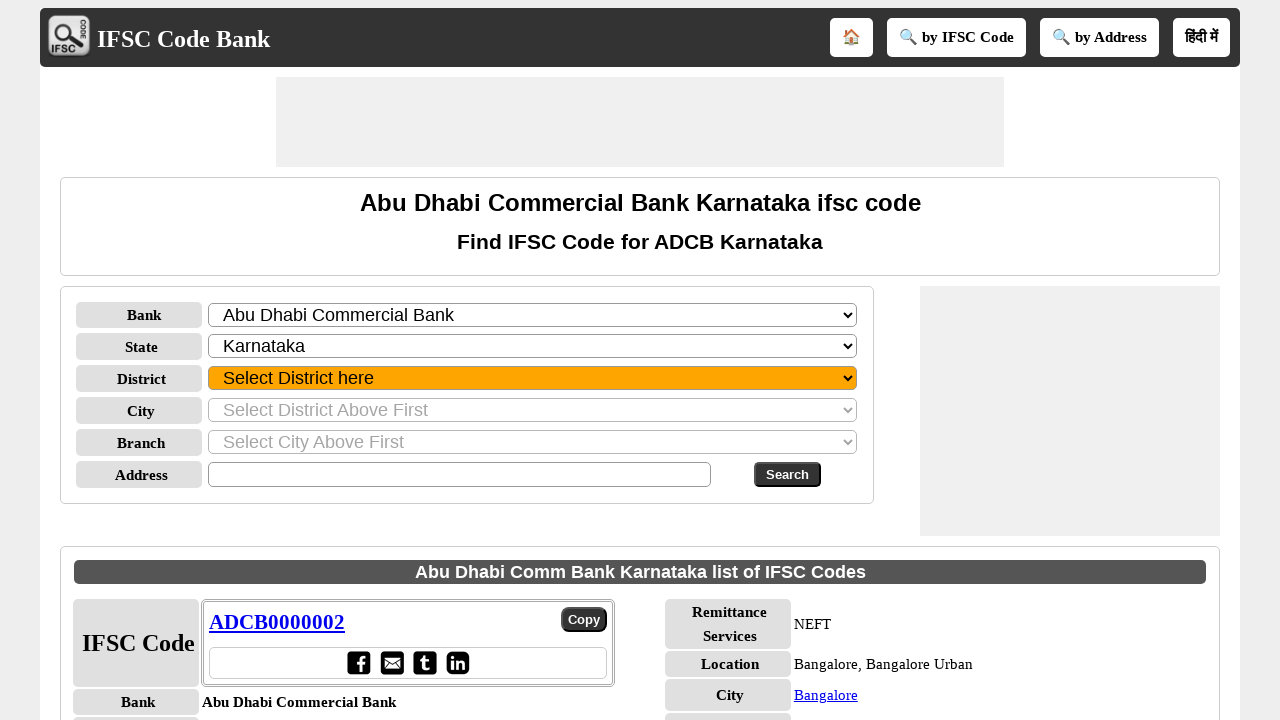

Selected first district option (index 1) from district dropdown on #BC_ddlDistrict
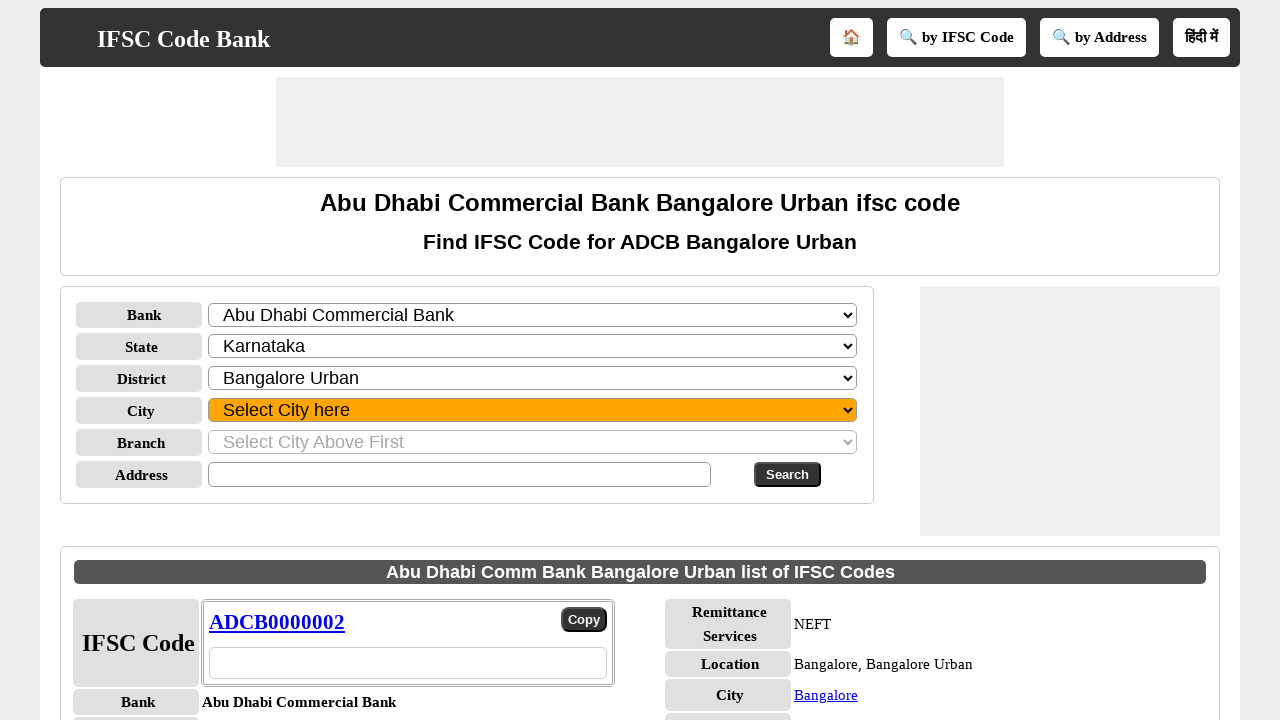

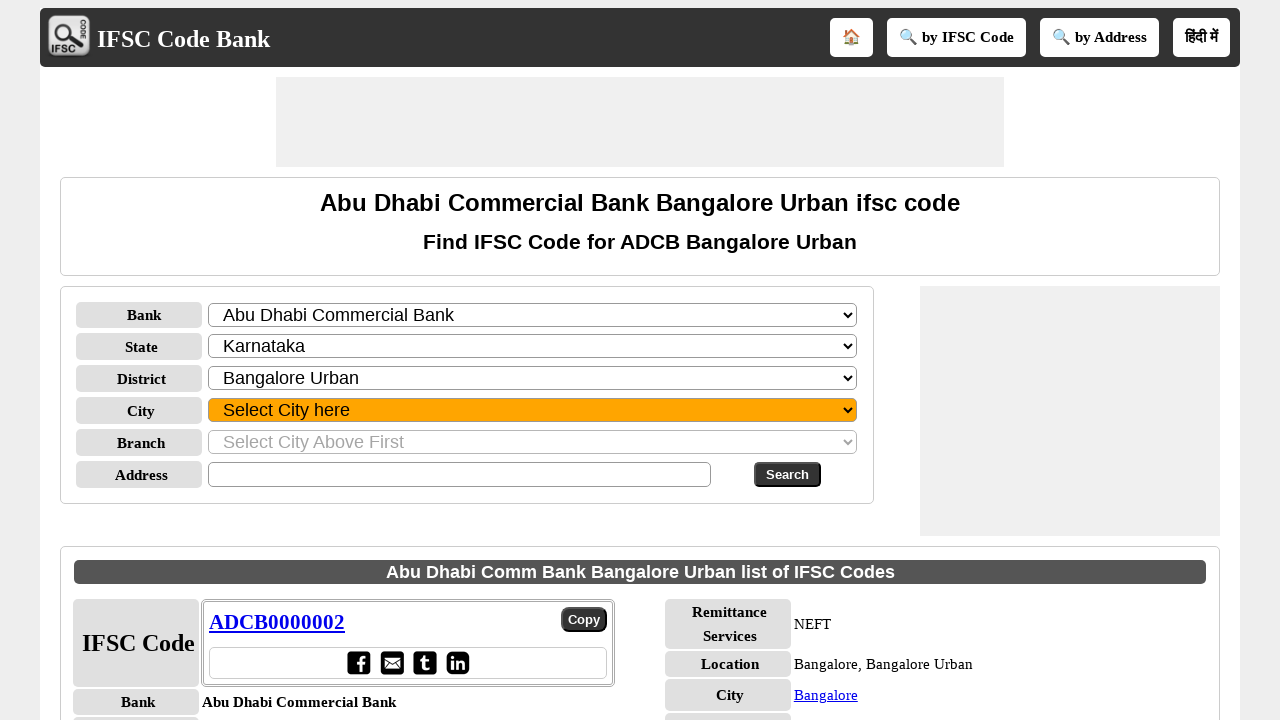